Tests the add/remove elements functionality by clicking the Add Element button to create a Delete button, verifying it appears, then clicking Delete to remove it

Starting URL: https://the-internet.herokuapp.com/add_remove_elements/

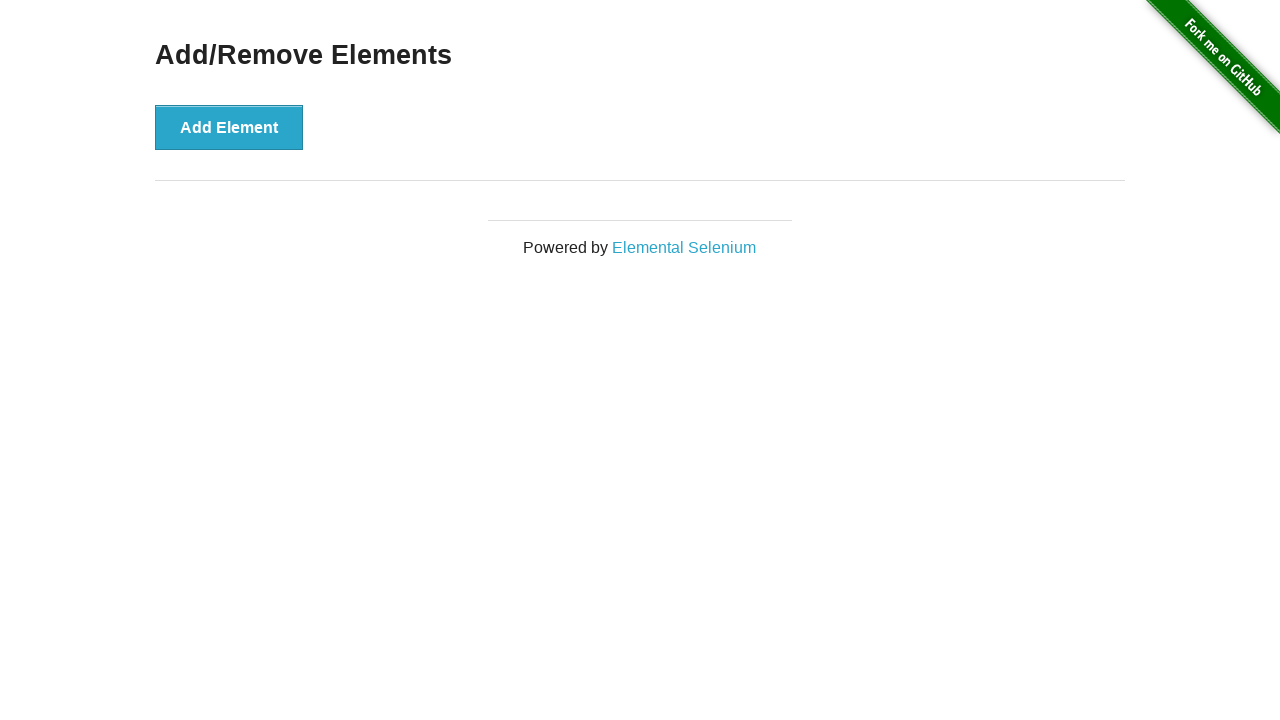

Clicked Add Element button to create a Delete button at (229, 127) on button:has-text('Add Element')
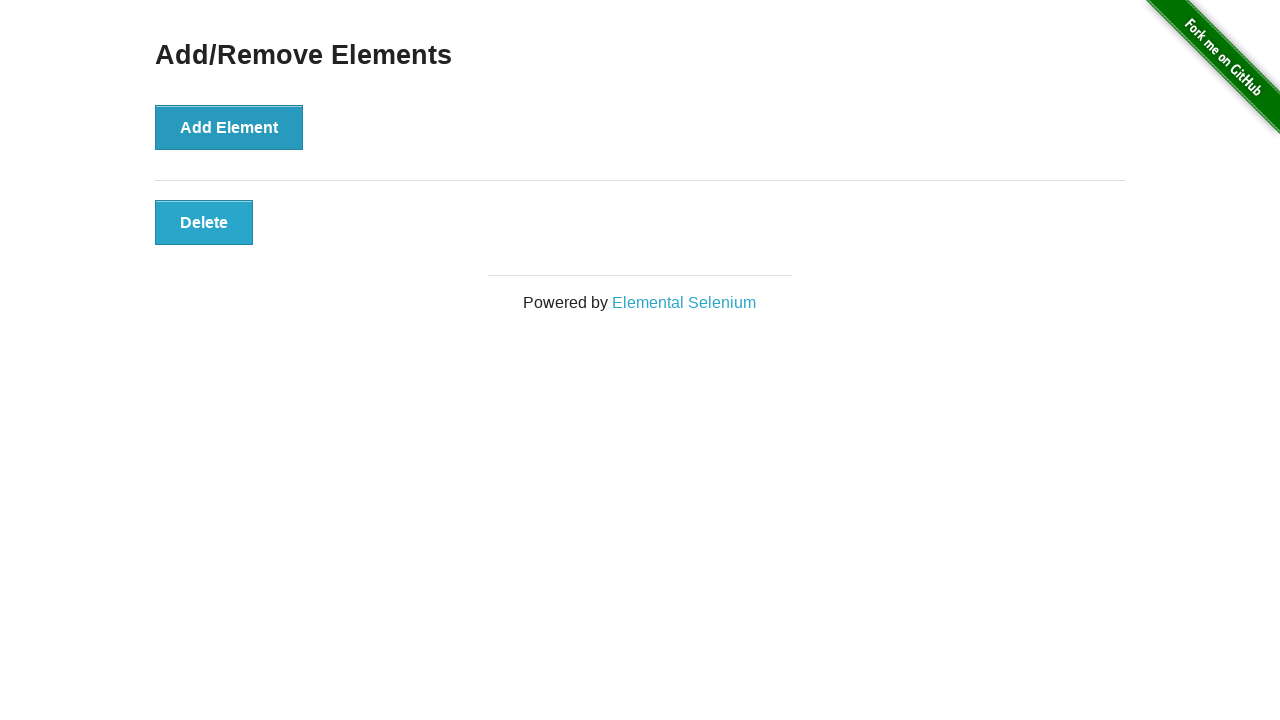

Verified Delete button appeared after clicking Add Element
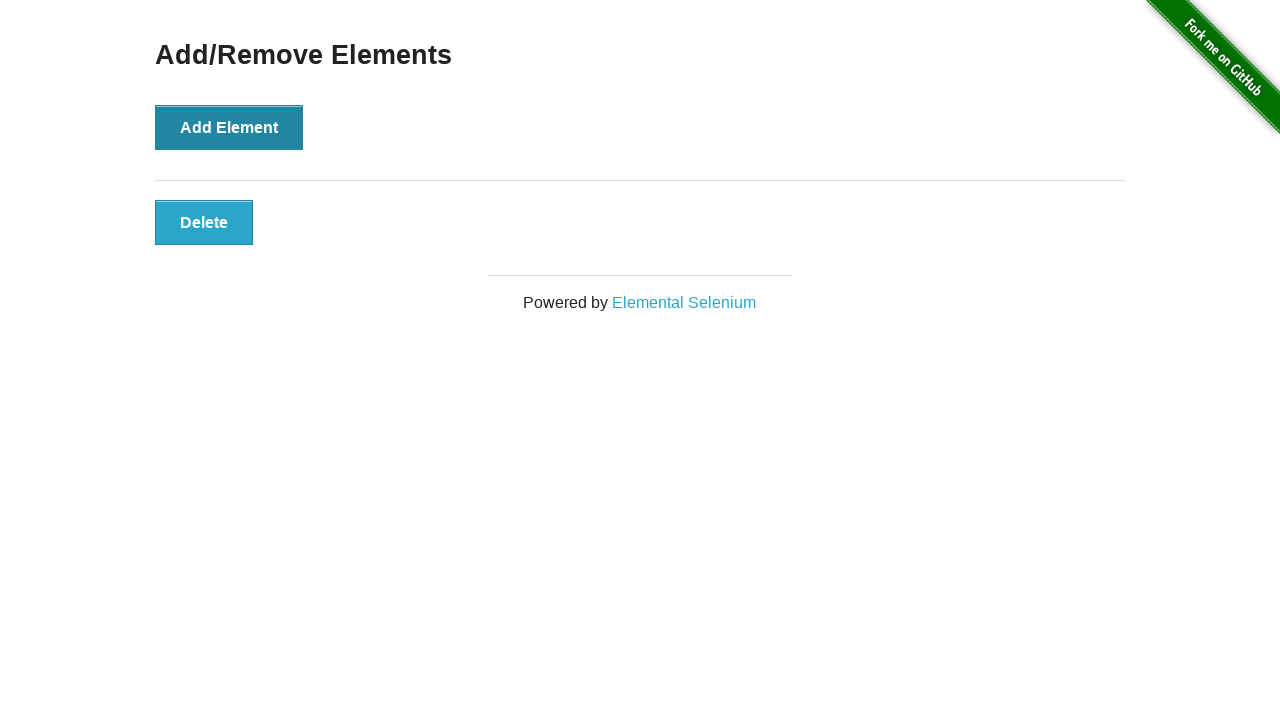

Clicked Delete button to remove the element at (204, 222) on button:has-text('Delete')
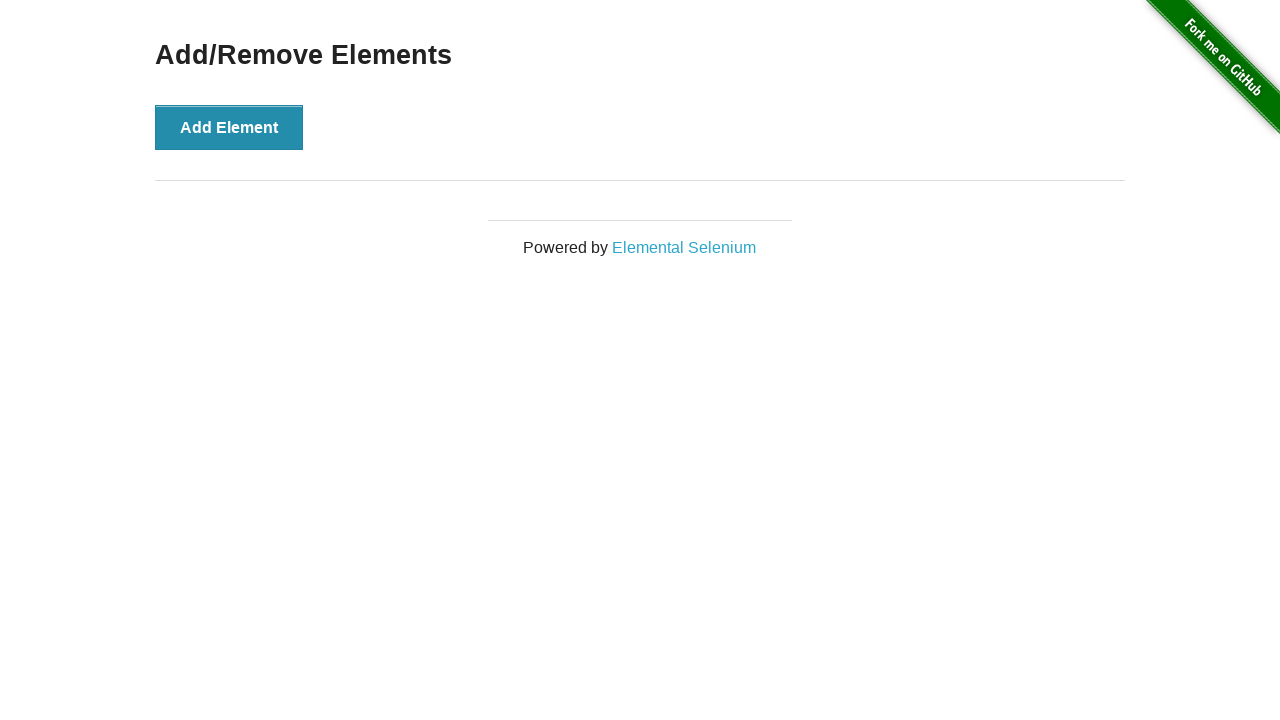

Verified page header still visible after deletion
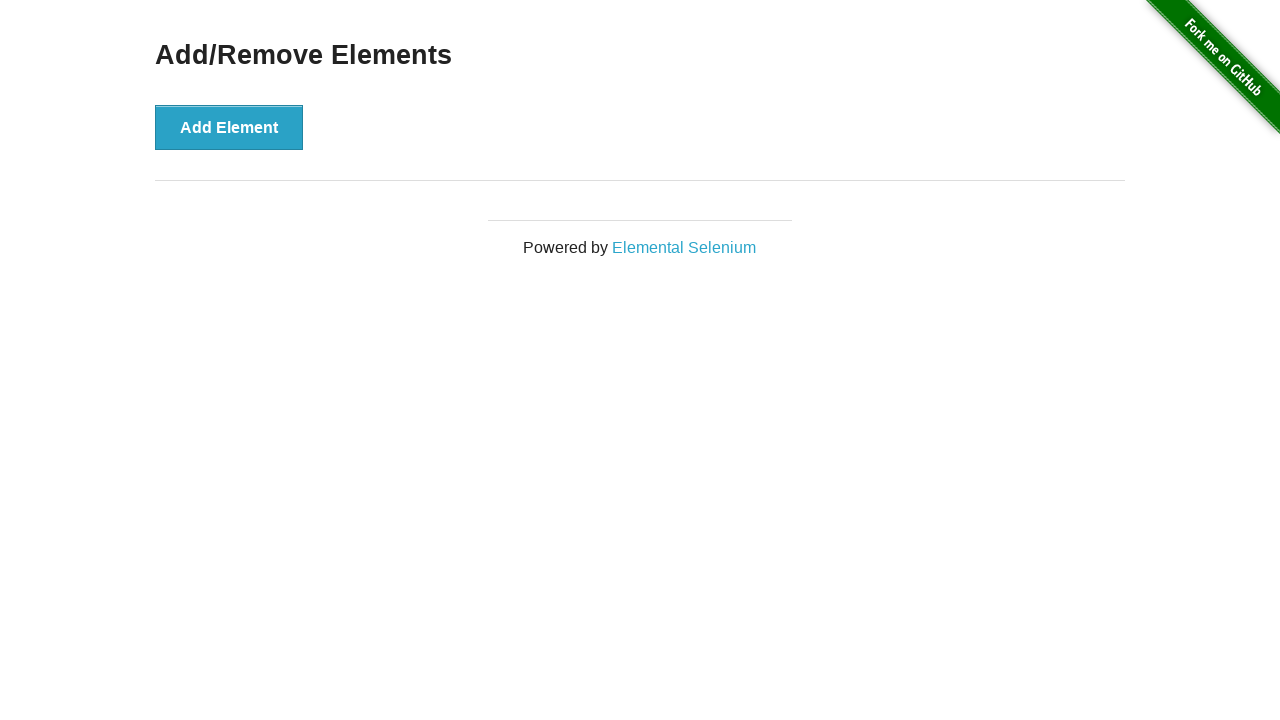

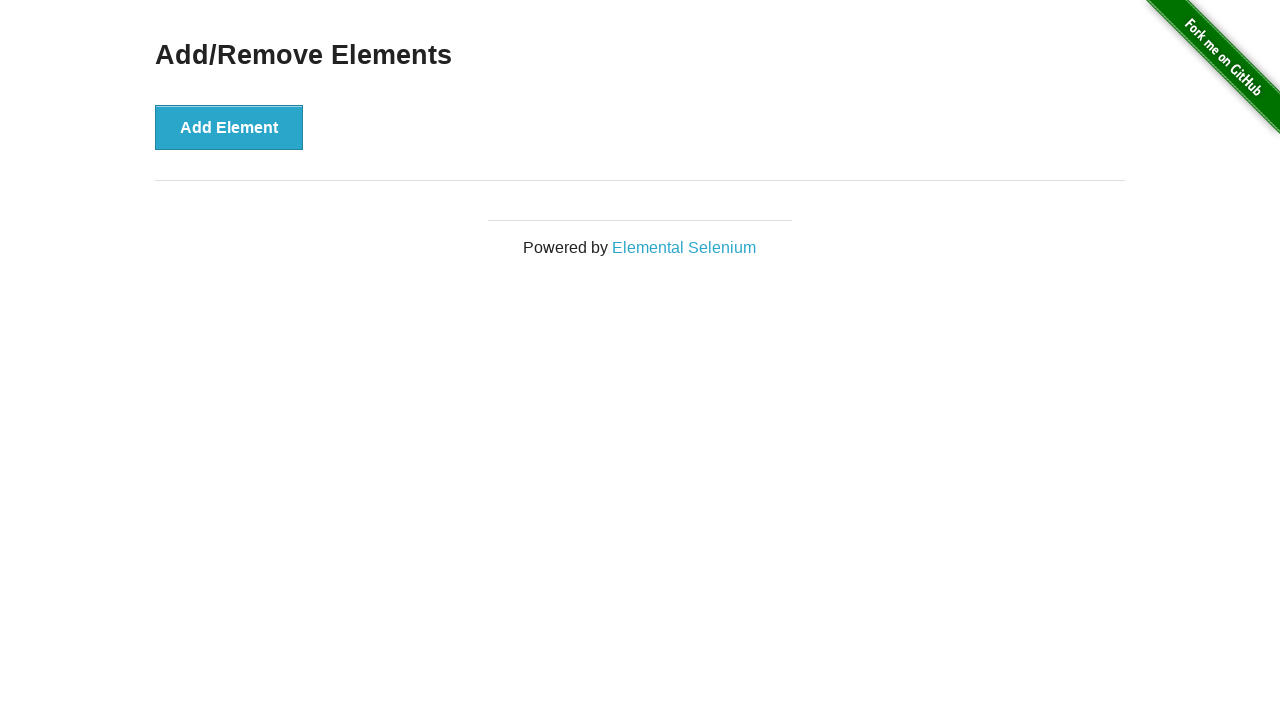